Tests loading functionality by waiting for and clicking a green and blue button, then waiting for the combined color element to become visible

Starting URL: https://kristinek.github.io/site/examples/loading_color

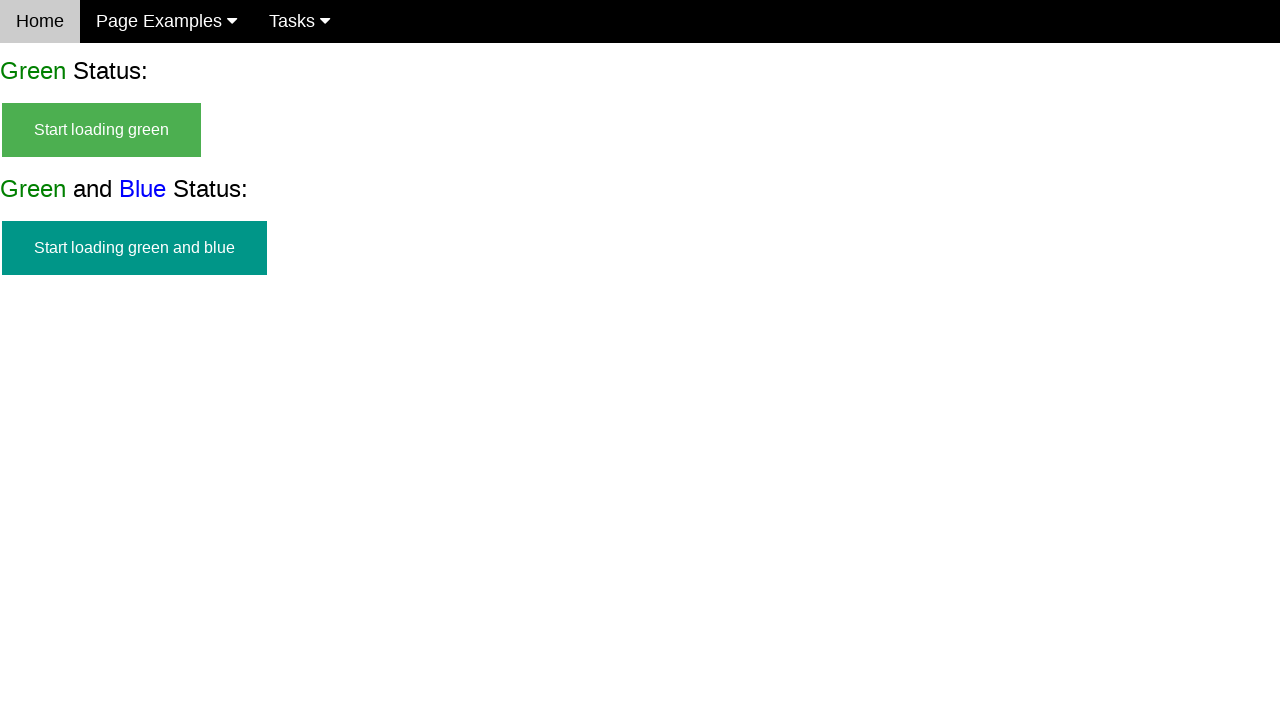

Green and blue start button became visible
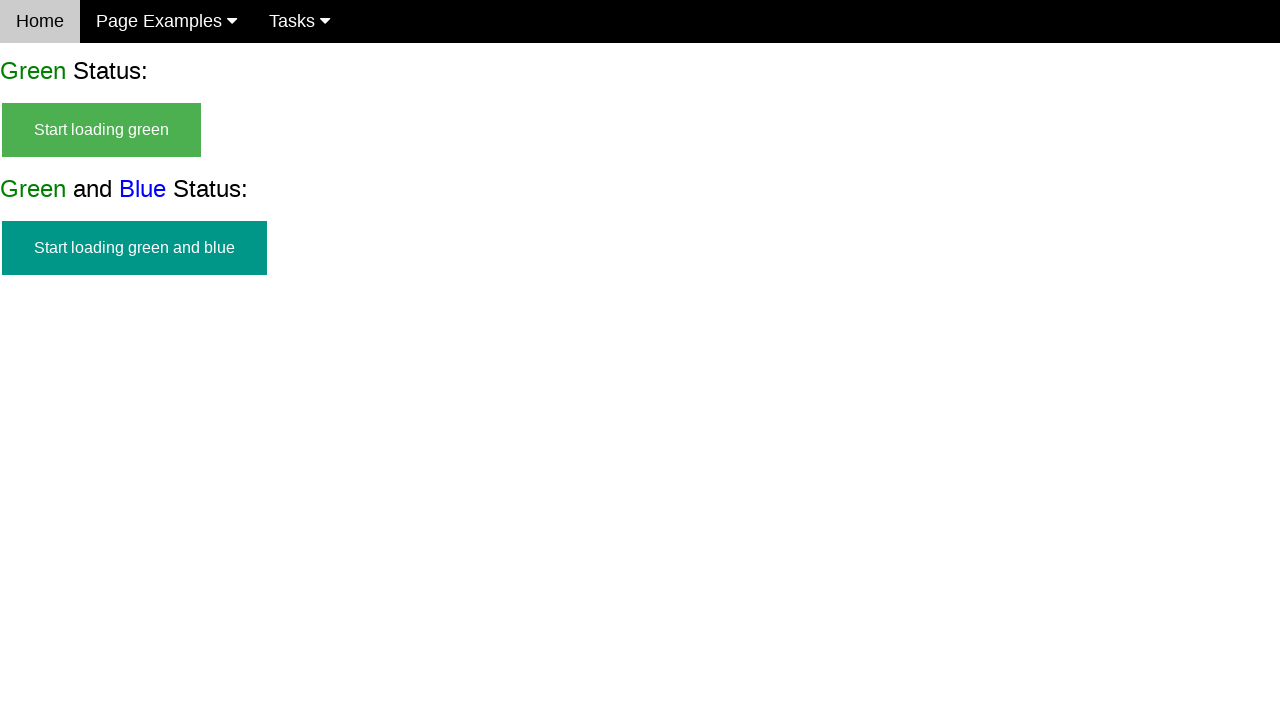

Clicked the green and blue start button at (134, 248) on #start_green_and_blue
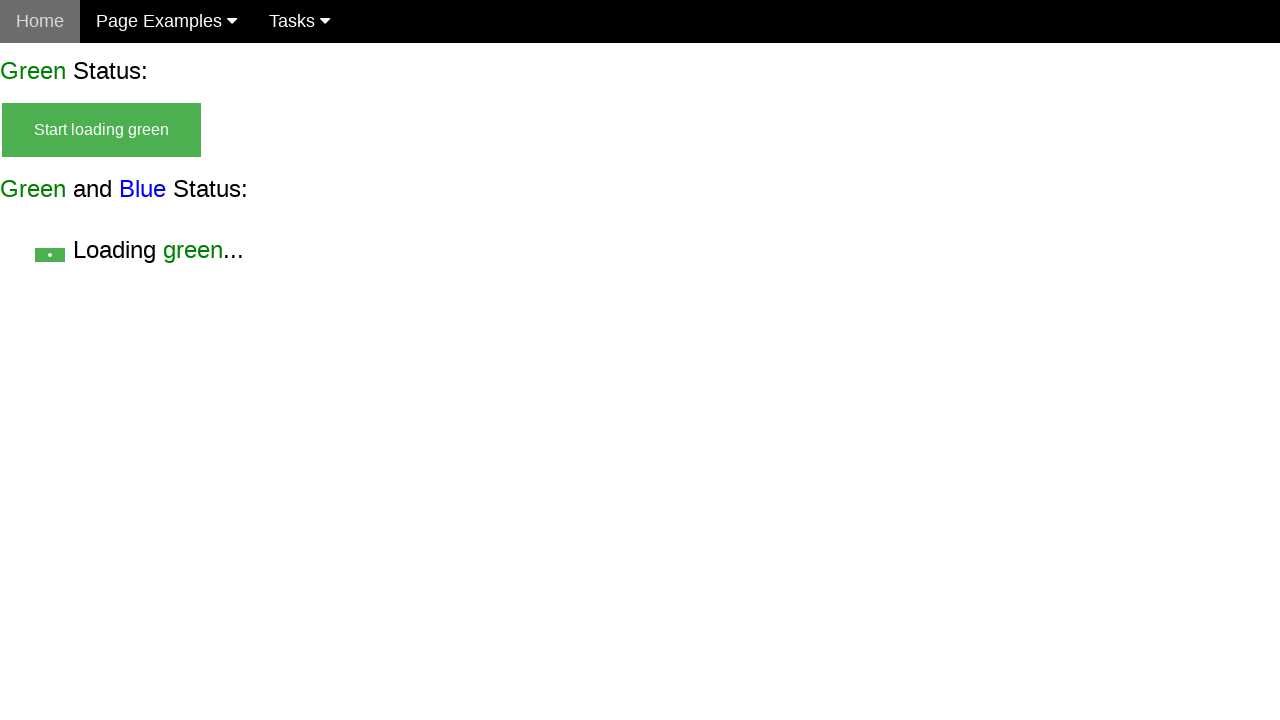

Combined green and blue color element became visible after loading
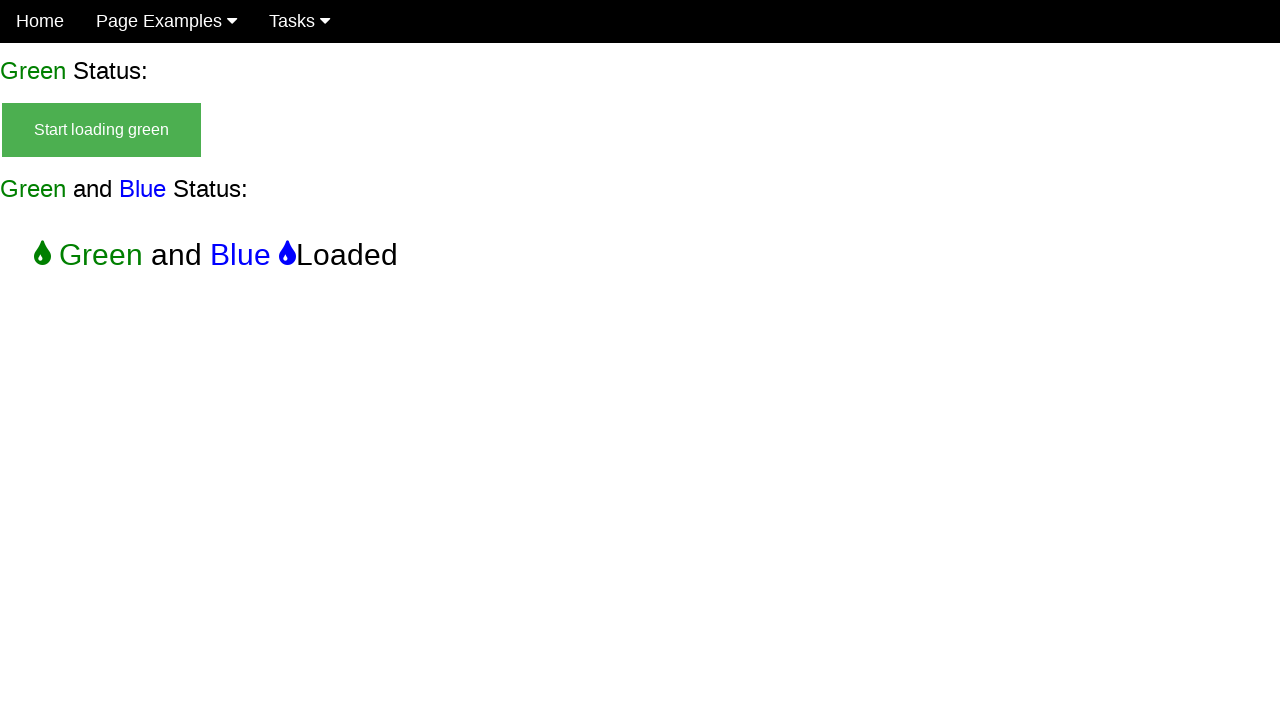

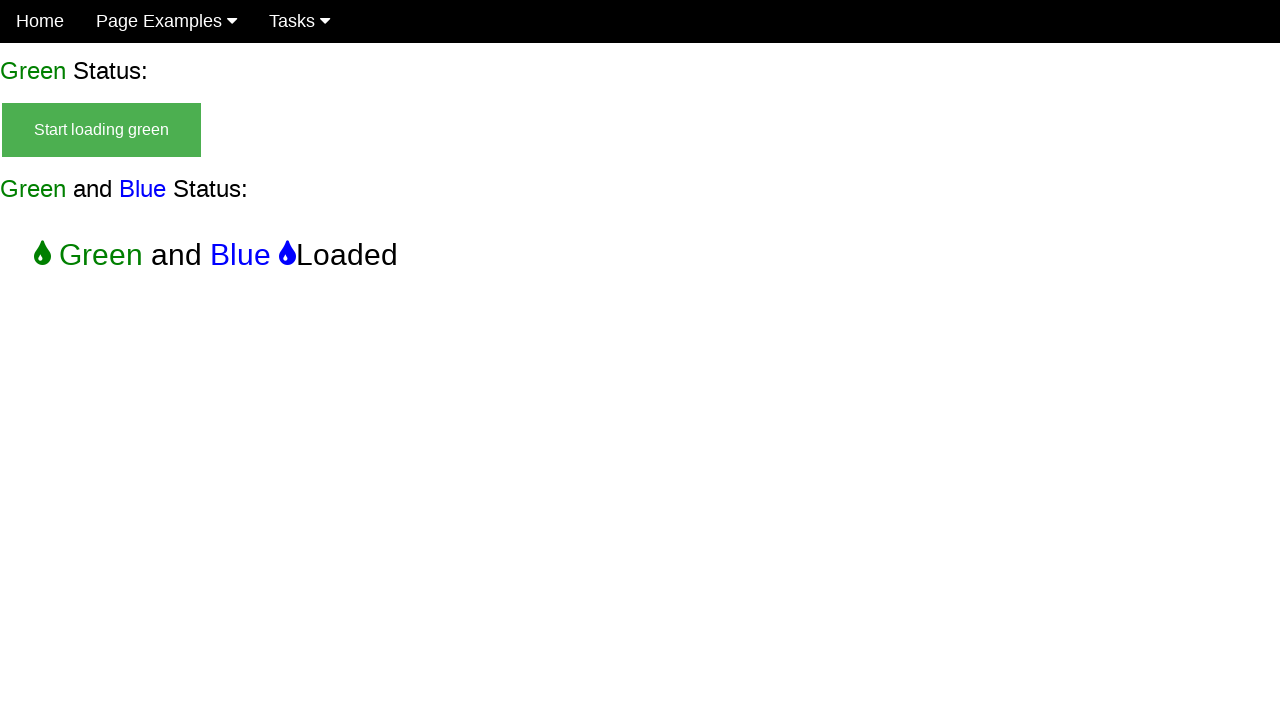